Tests window handling by opening a new window, closing it, and then opening another window

Starting URL: https://the-internet.herokuapp.com/windows

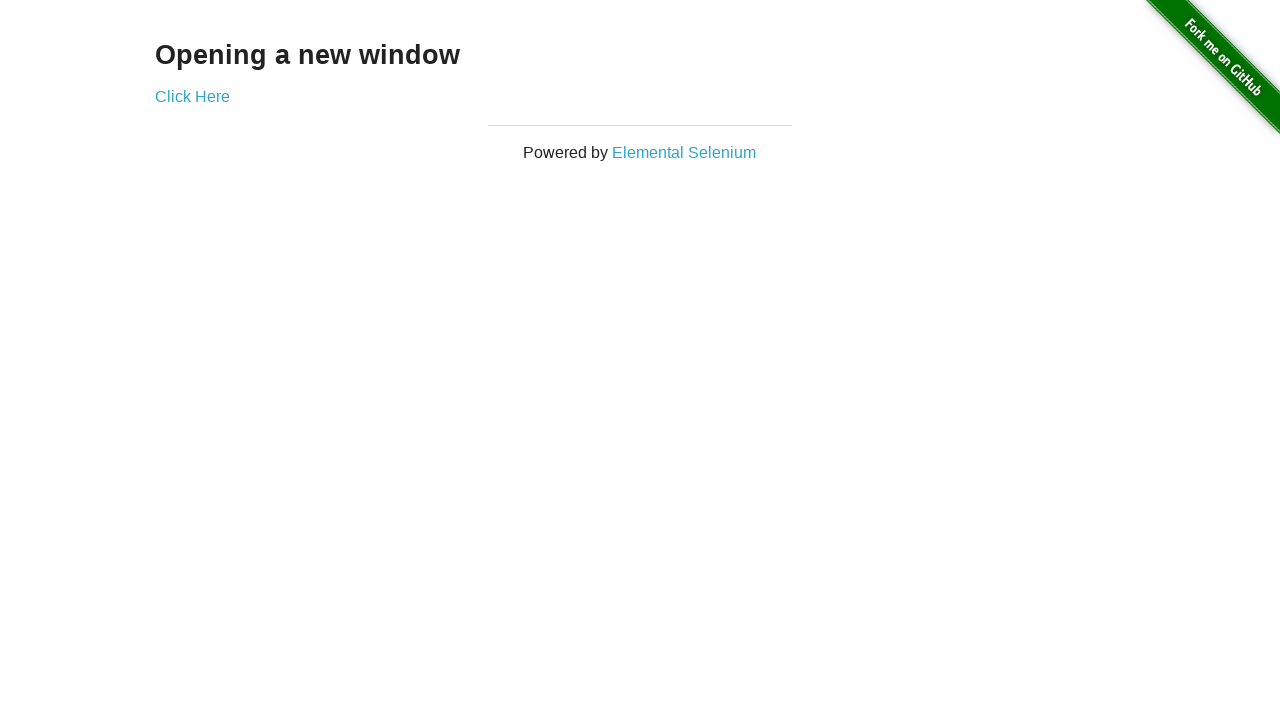

Clicked 'Click Here' link to open new window at (192, 96) on xpath=//a[.='Click Here' ]
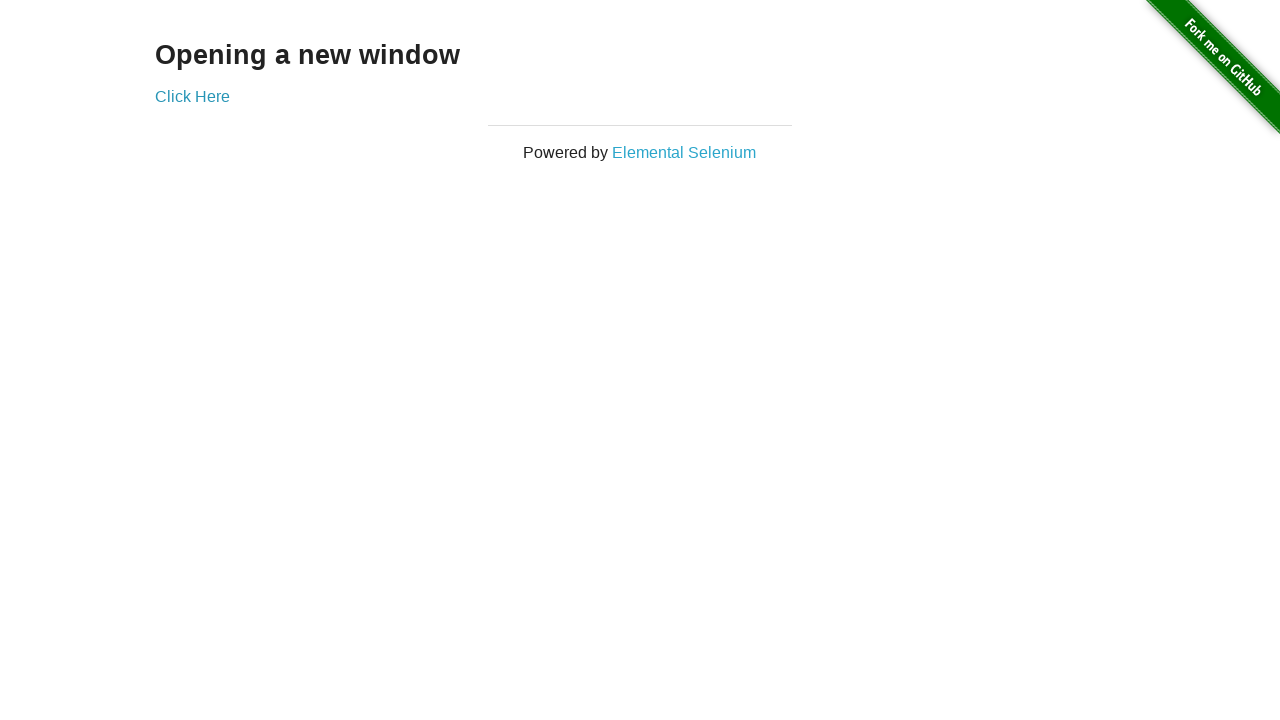

Retrieved all window/page contexts
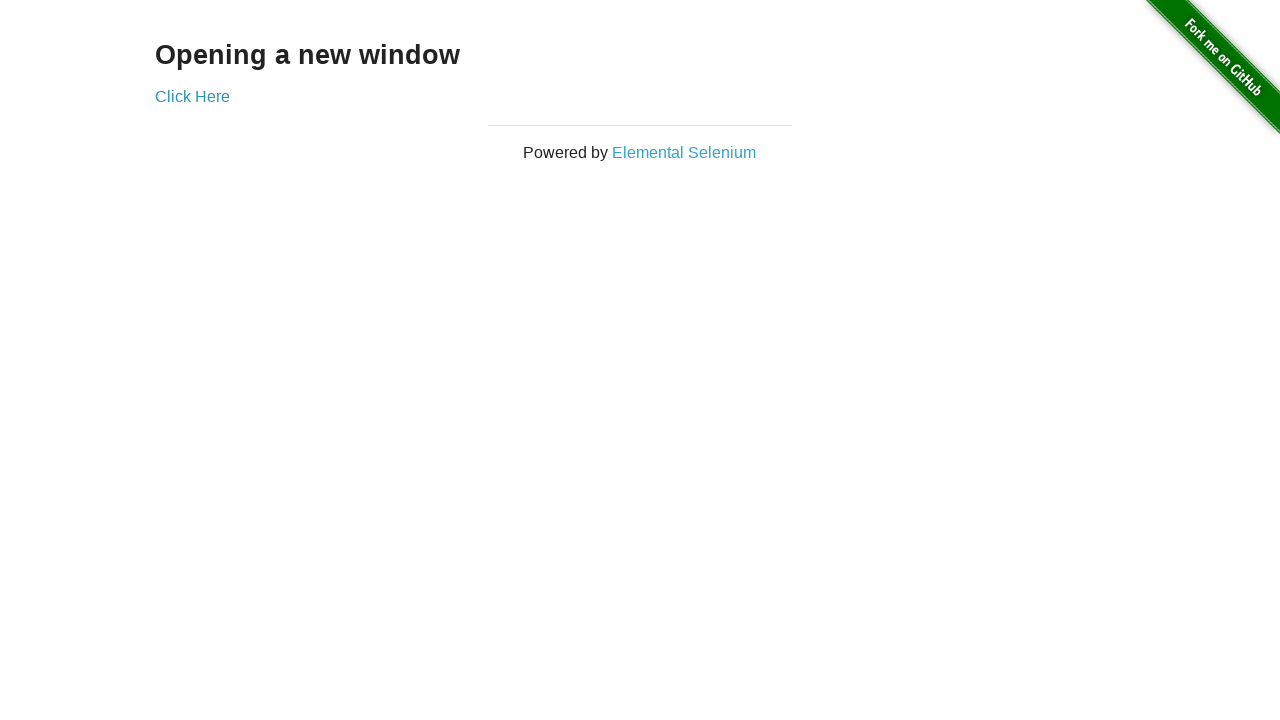

Closed the newly opened window
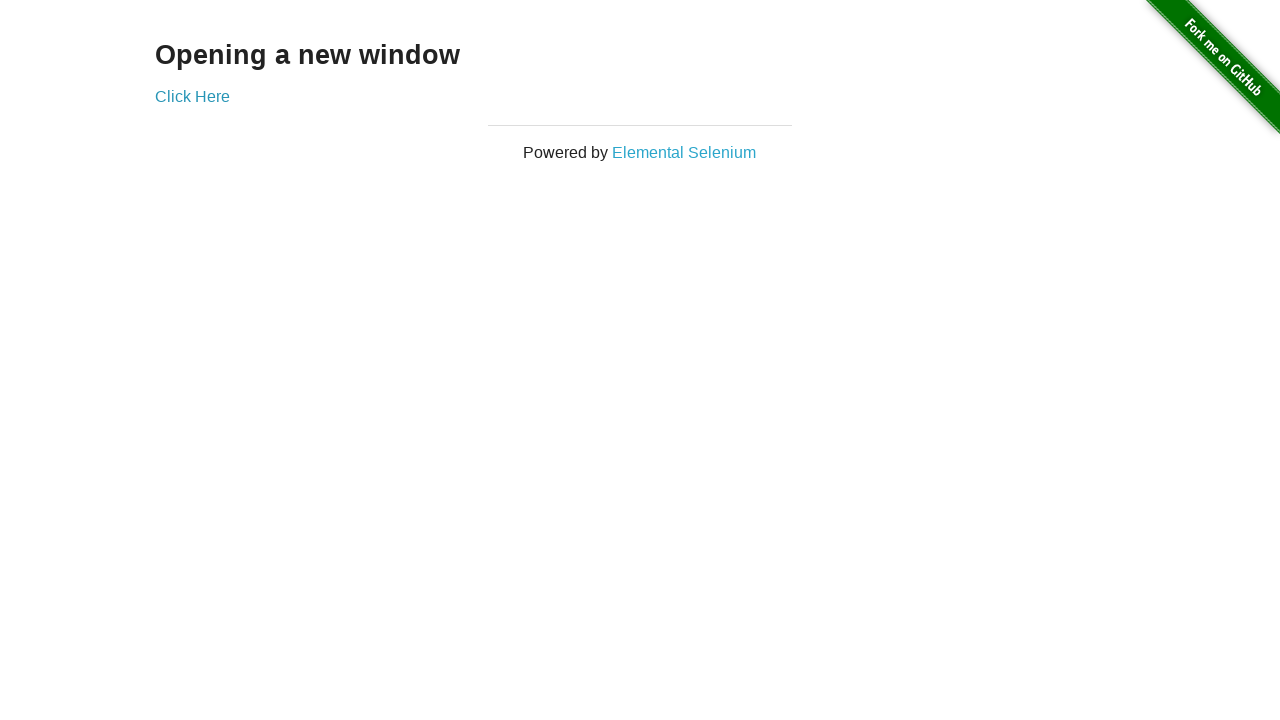

Clicked 'Click Here' link again to open another new window at (192, 96) on xpath=//a[.='Click Here' ]
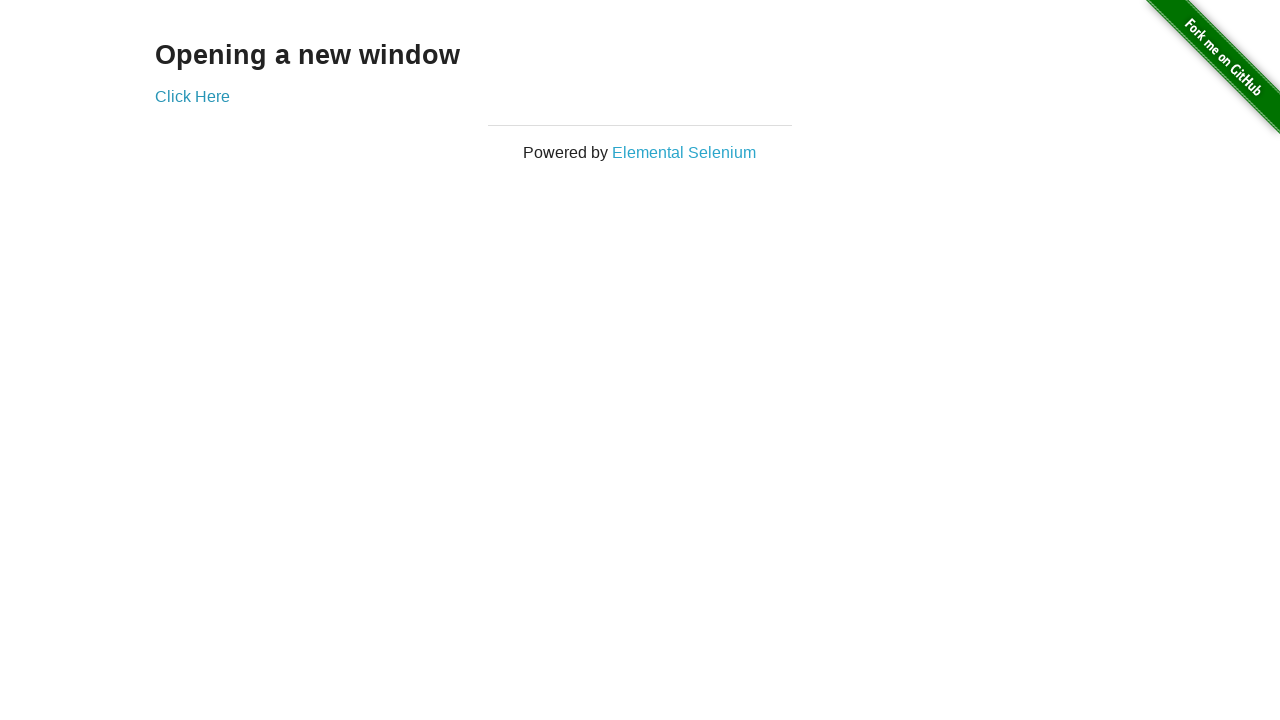

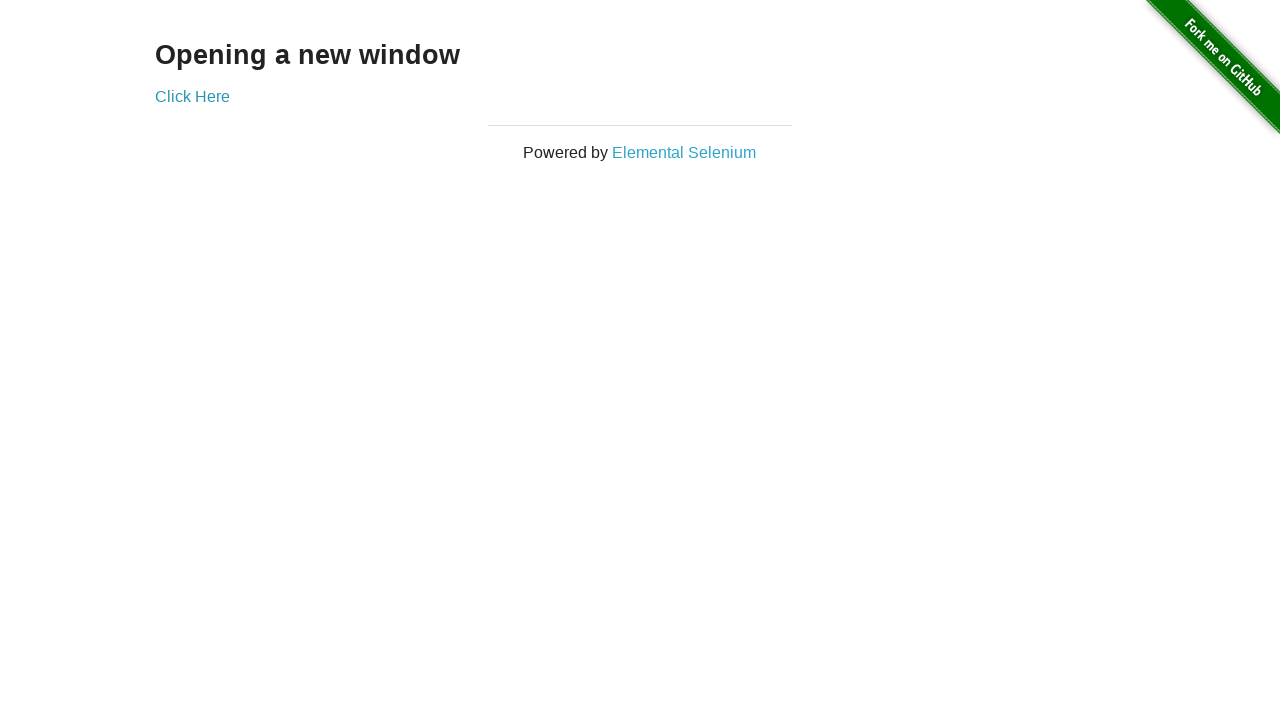